Tests JavaScript alert functionality by clicking an alert button, verifying the alert text, accepting it, and checking the result message

Starting URL: https://the-internet.herokuapp.com/javascript_alerts

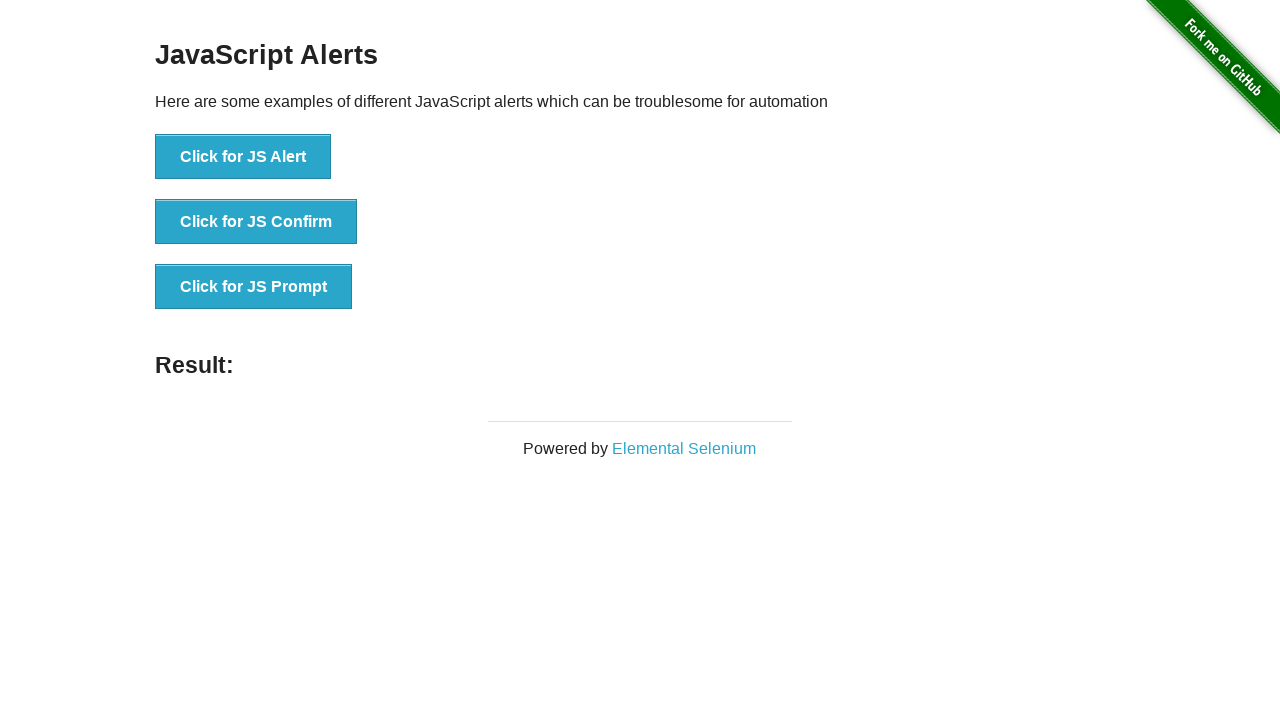

Navigated to JavaScript alerts test page
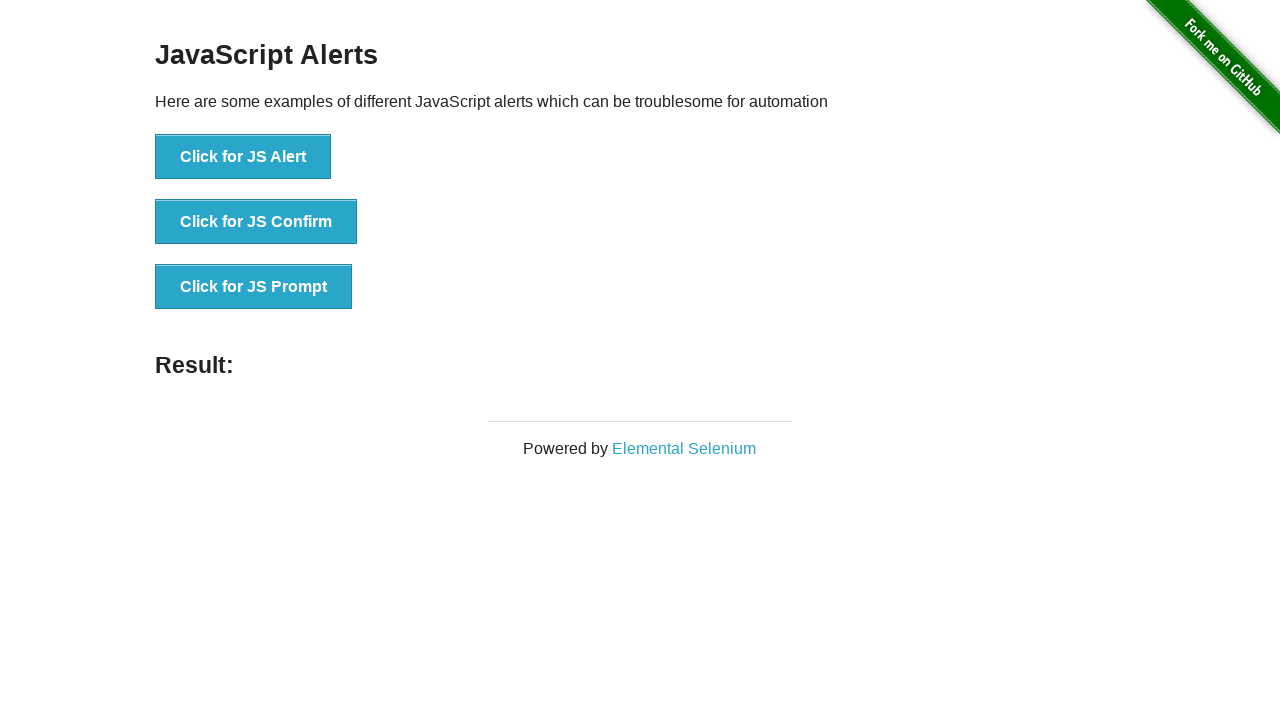

Clicked the JavaScript alert button at (243, 157) on xpath=//button[contains(@onclick,'jsAlert')]
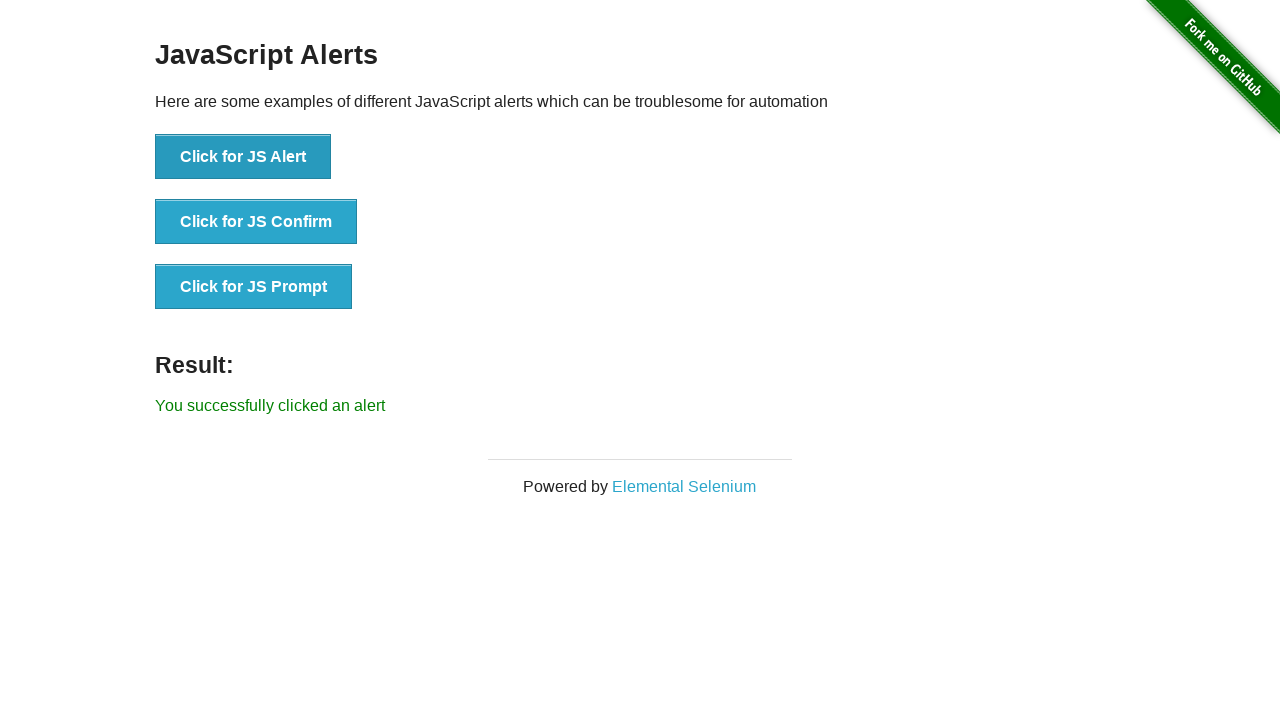

Set up dialog handler to accept alerts
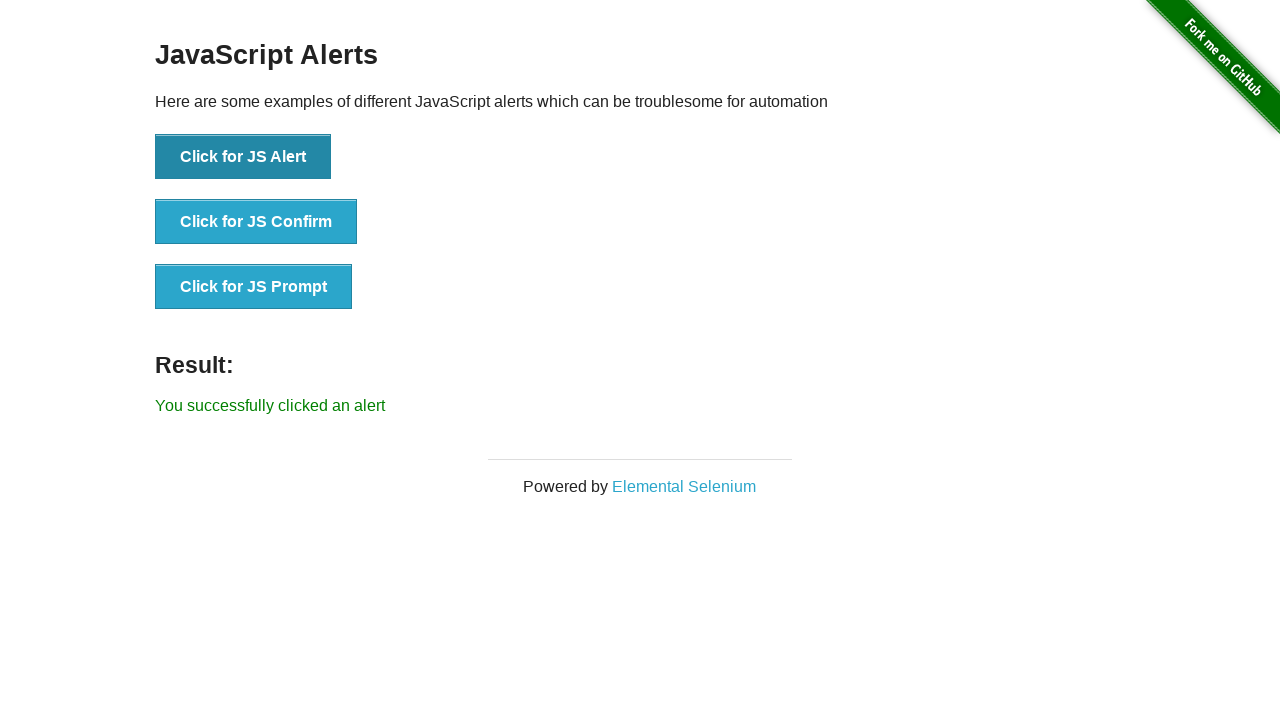

Clicked the JavaScript alert button again to trigger alert with handler at (243, 157) on xpath=//button[contains(@onclick,'jsAlert')]
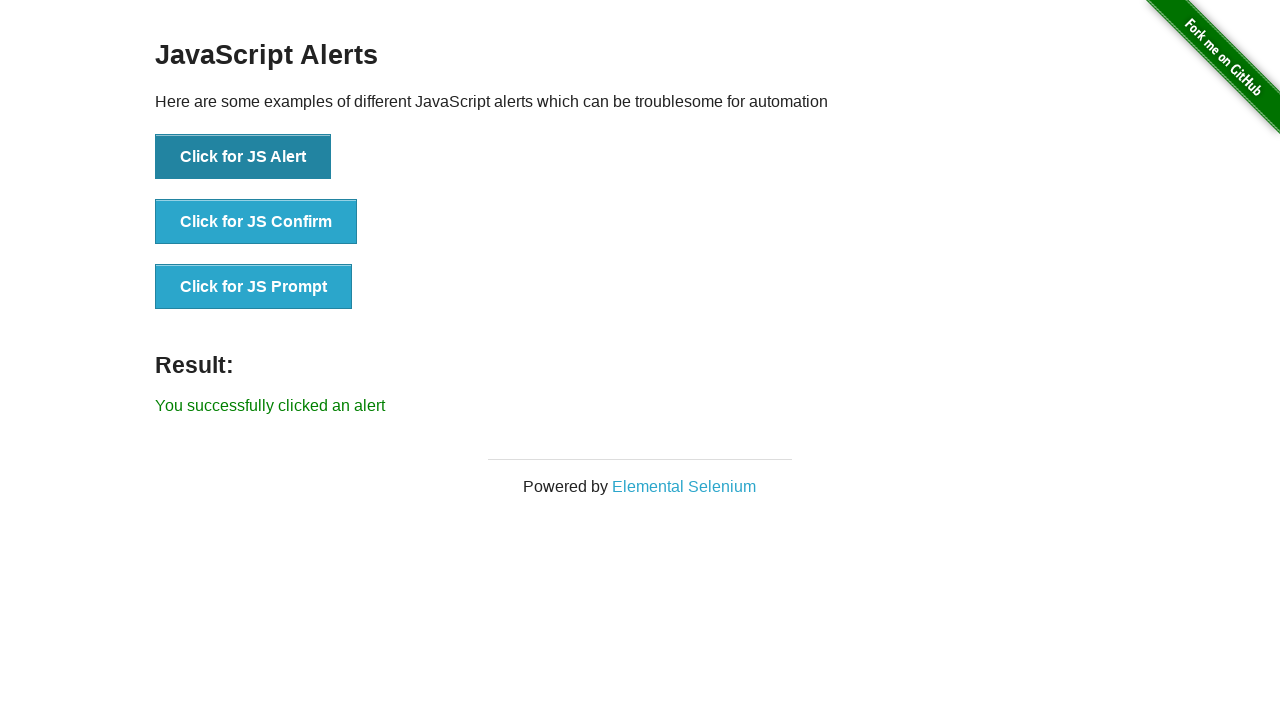

Result message element loaded
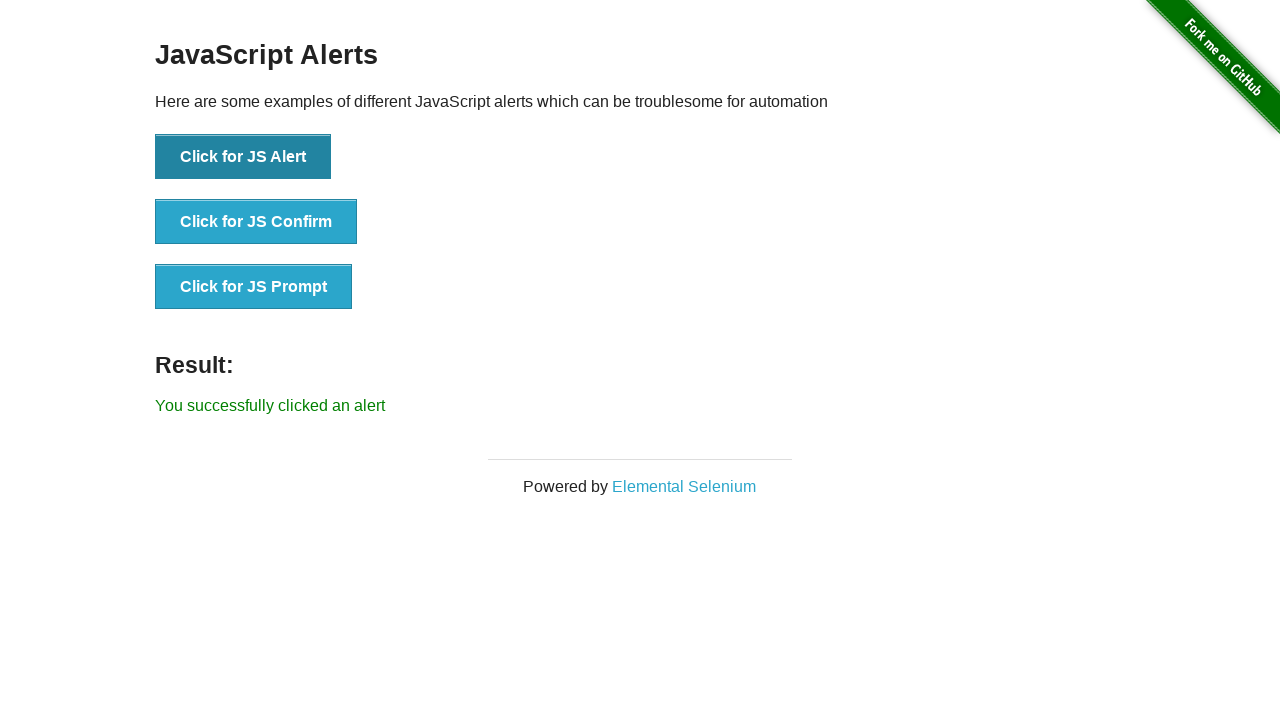

Retrieved result text: 'You successfully clicked an alert'
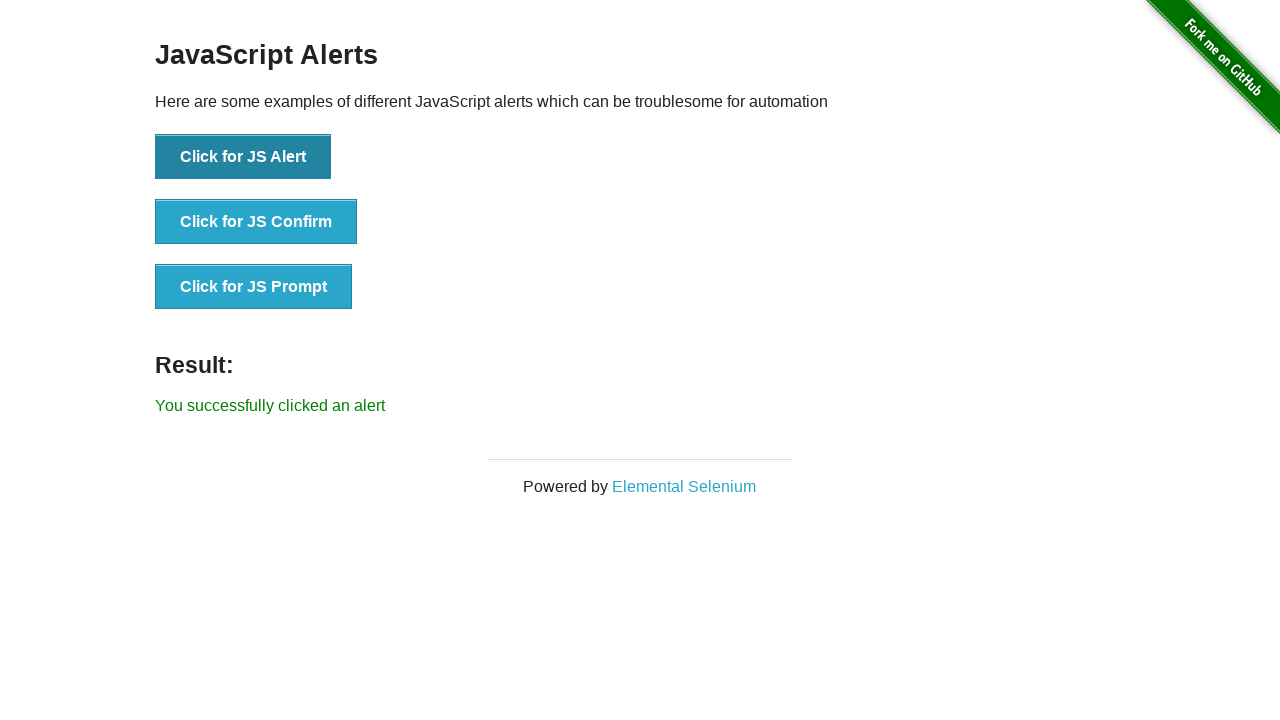

Verified alert was successfully accepted and result text matches expected value
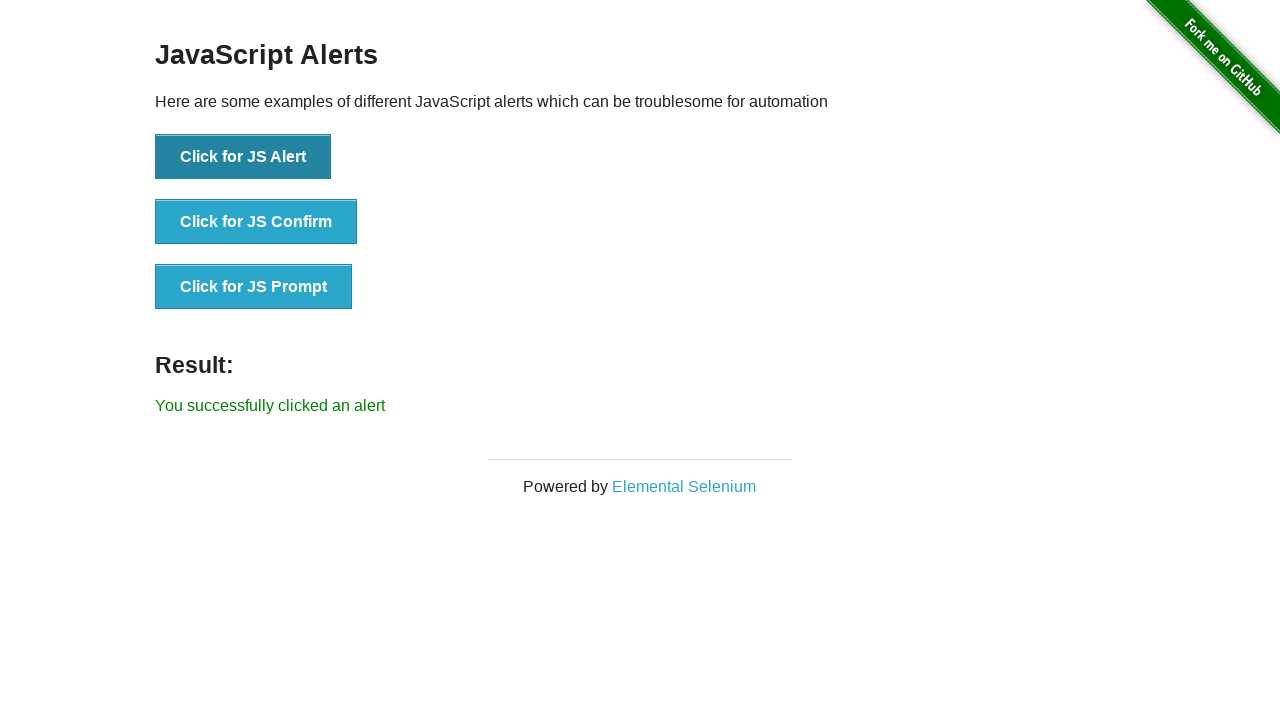

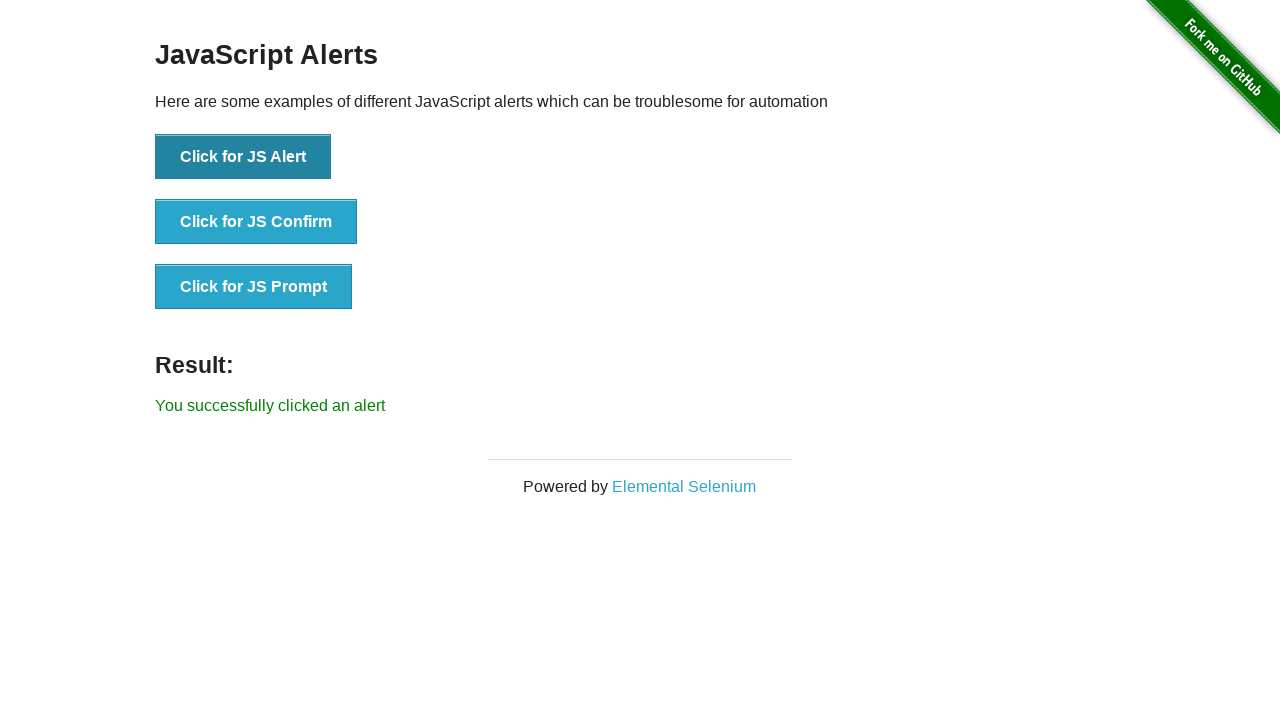